Navigates to DEMOQA text-box page and fills the Full Name field with a test value

Starting URL: https://demoqa.com/text-box

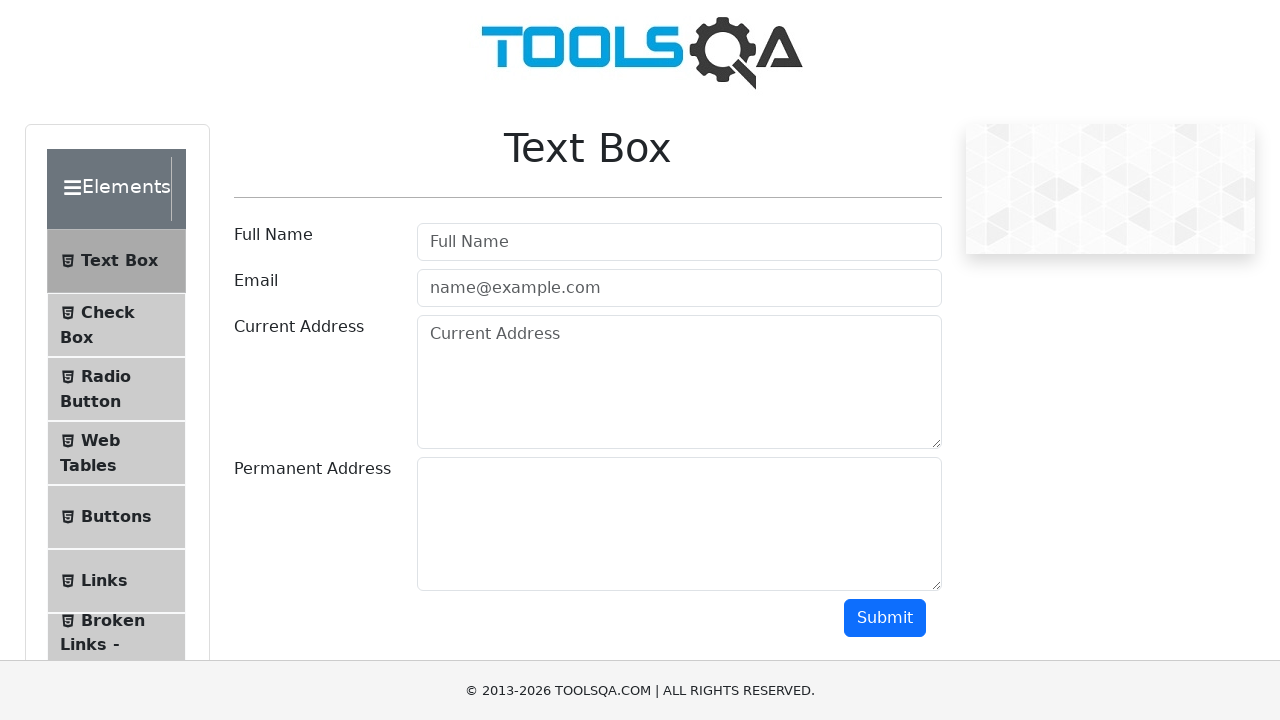

Filled Full Name field with 'Juan Cruz' on #userName
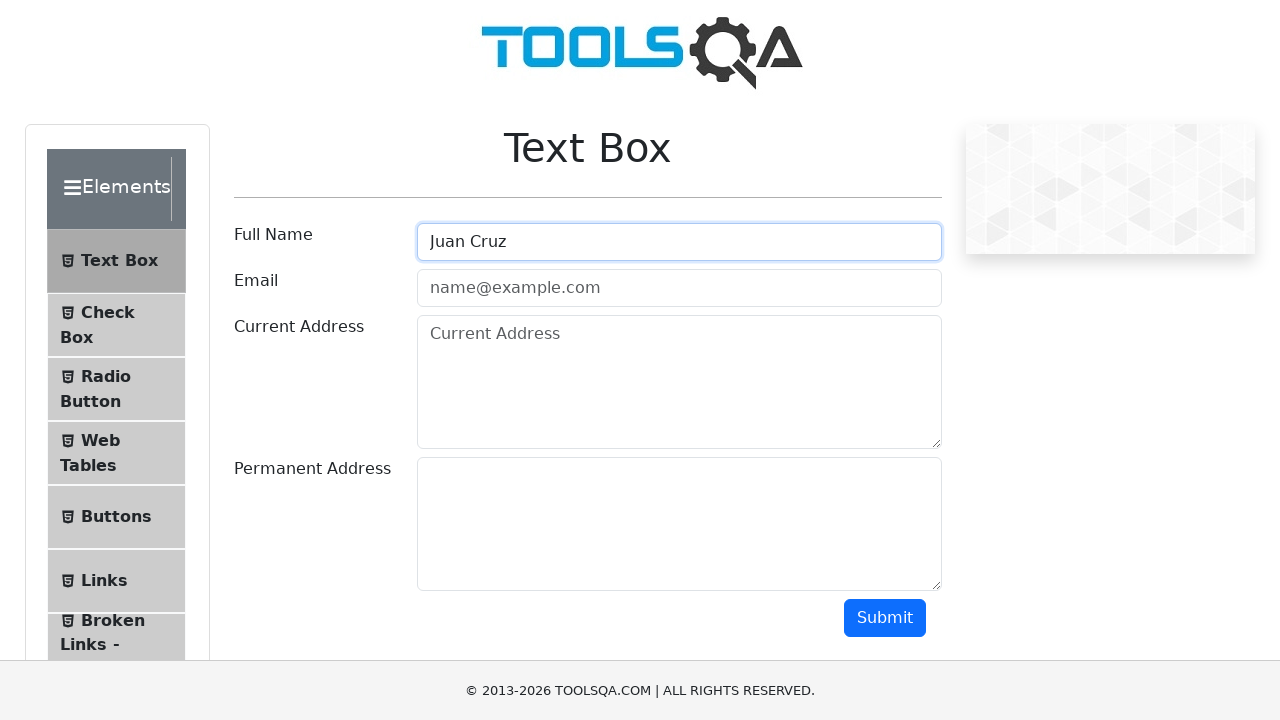

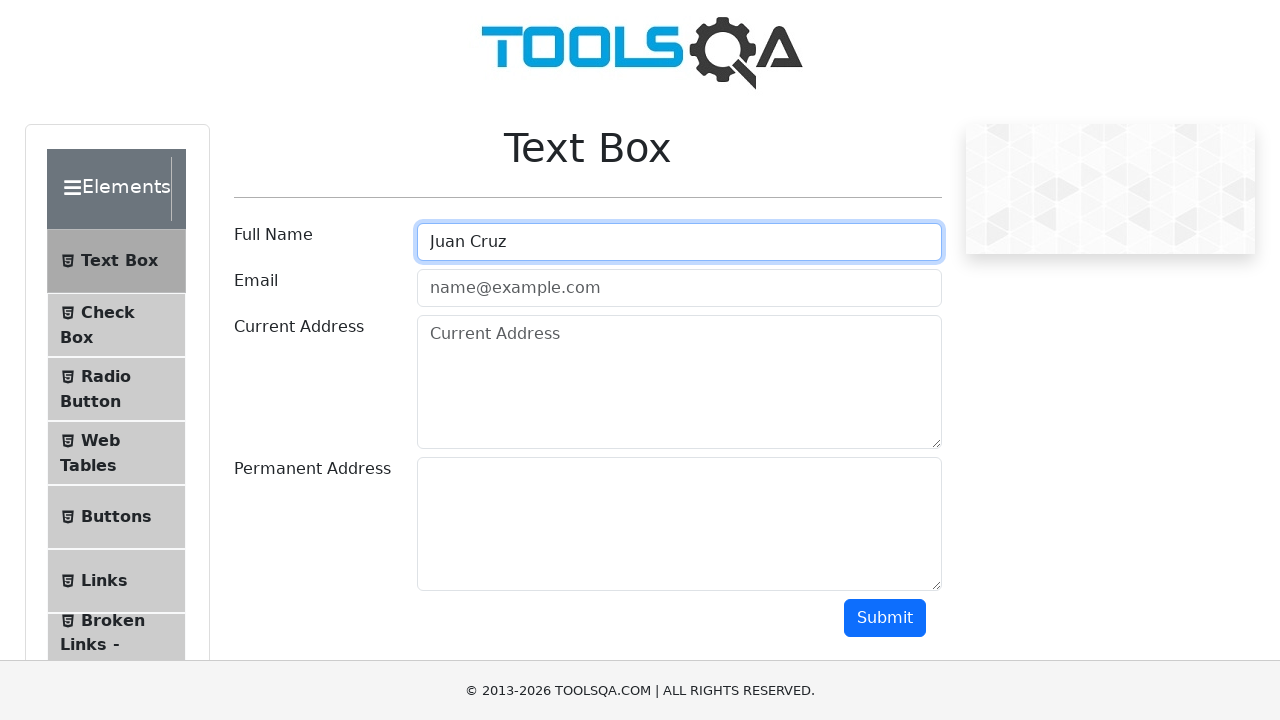